Fills out a student registration form on DemoQA practice site, including personal information (name, email, gender, mobile), date of birth selection, subjects, hobbies, current address, and state/city fields.

Starting URL: https://demoqa.com/automation-practice-form

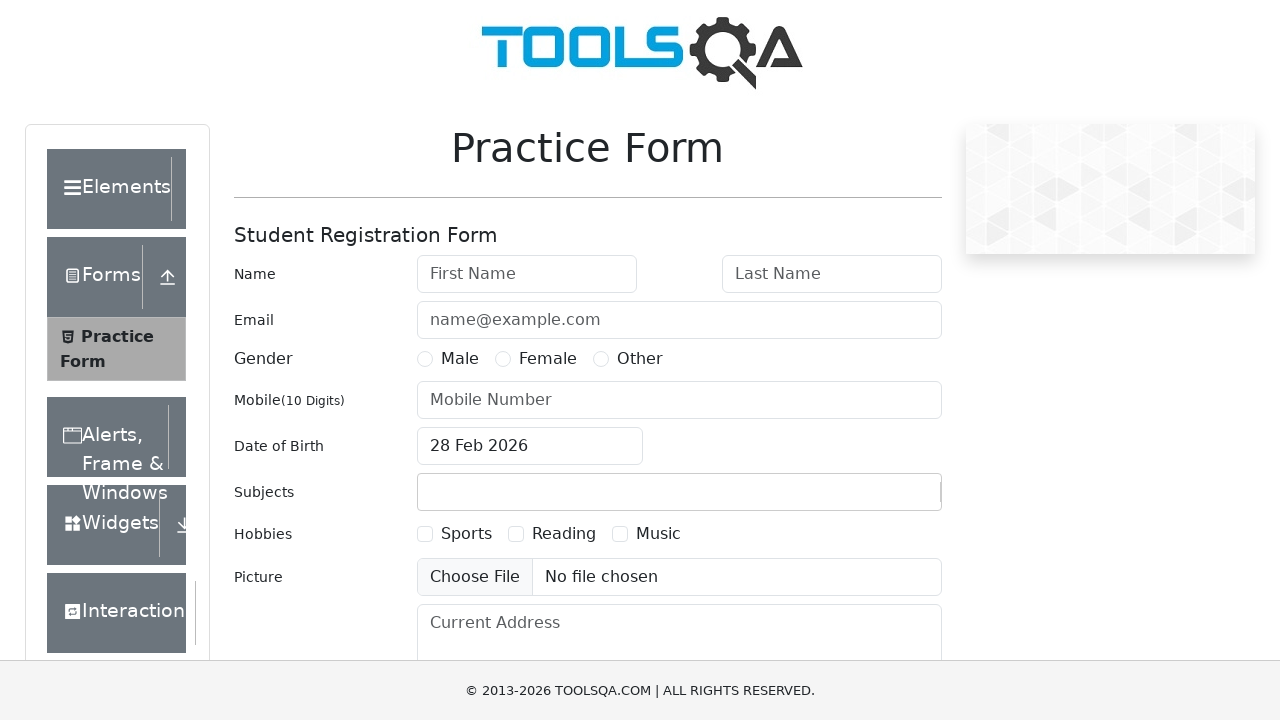

Filled first name field with 'Naser' on #firstName
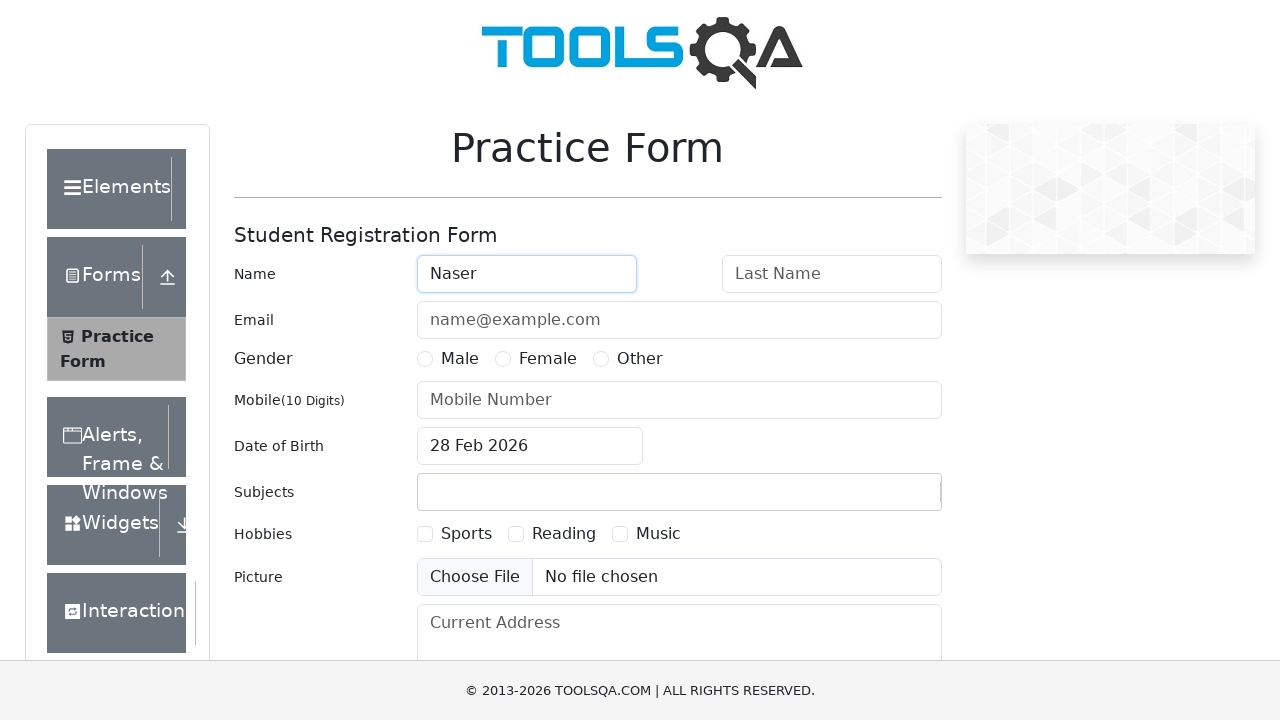

Filled last name field with 'Ahmed' on #lastName
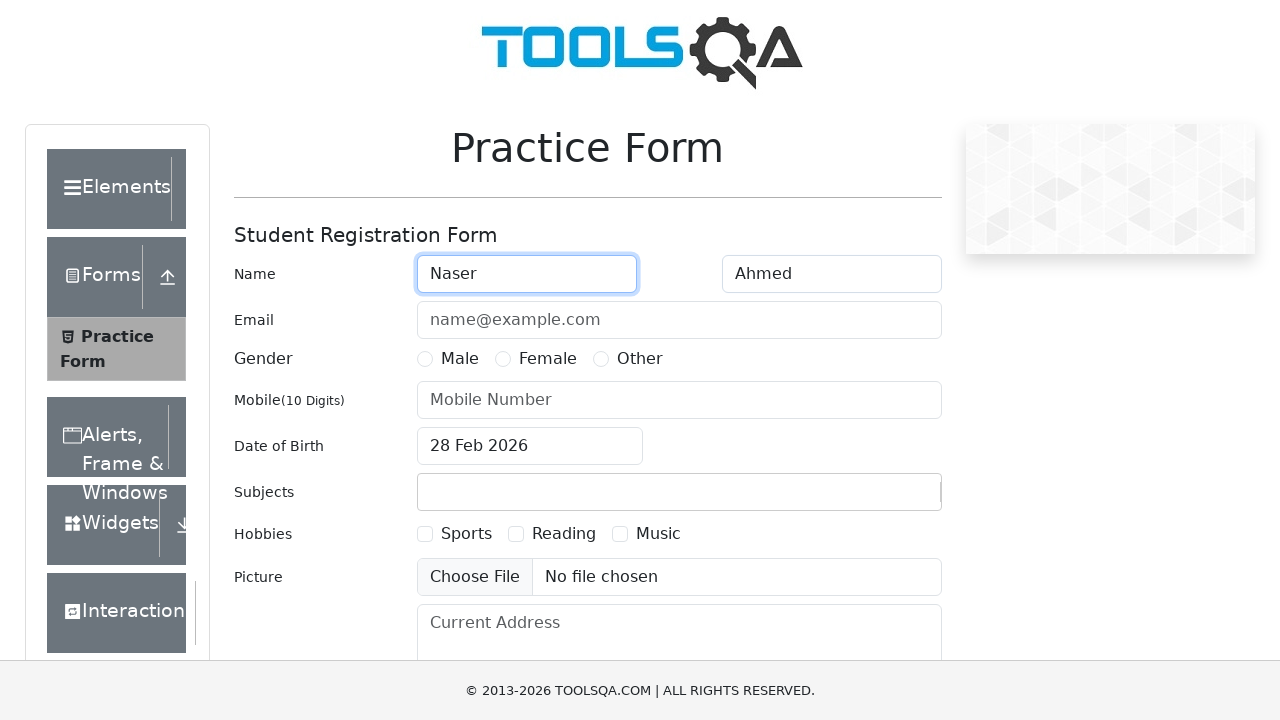

Filled email field with 'naser.ahmed@gmail.com' on #userEmail
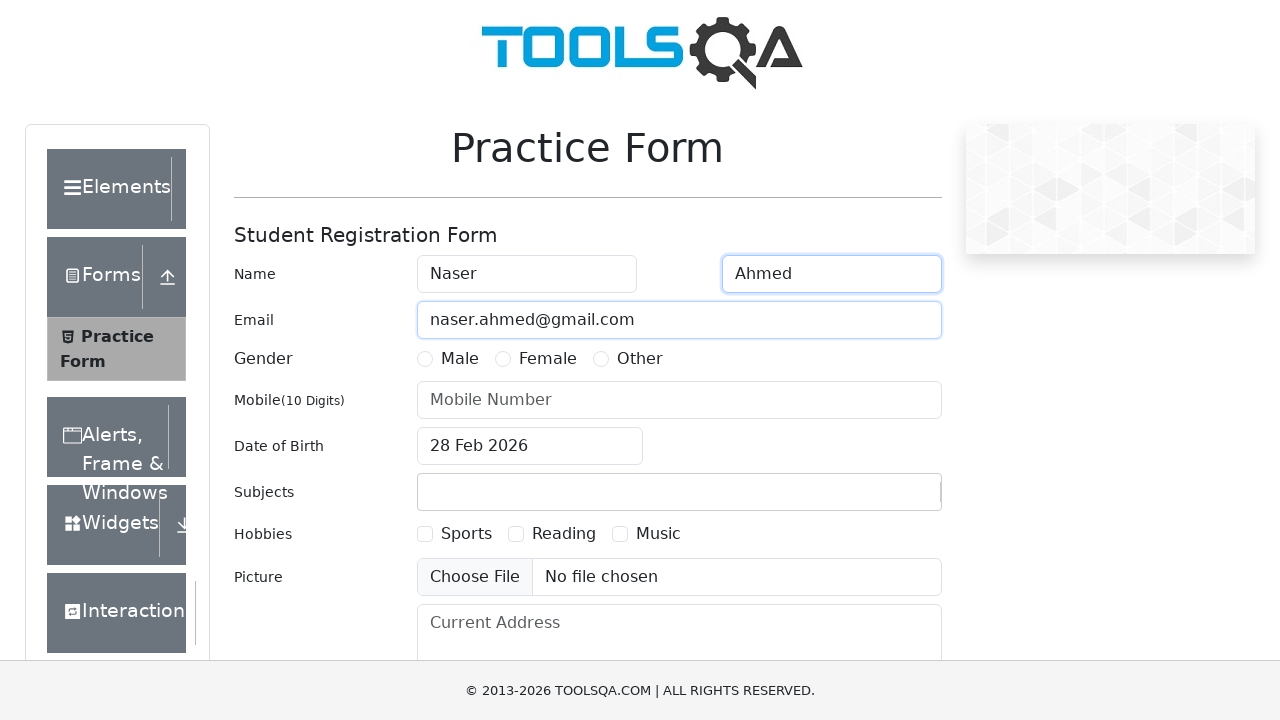

Selected Male gender option at (460, 359) on .col-md-9 div [for='gender-radio-1']
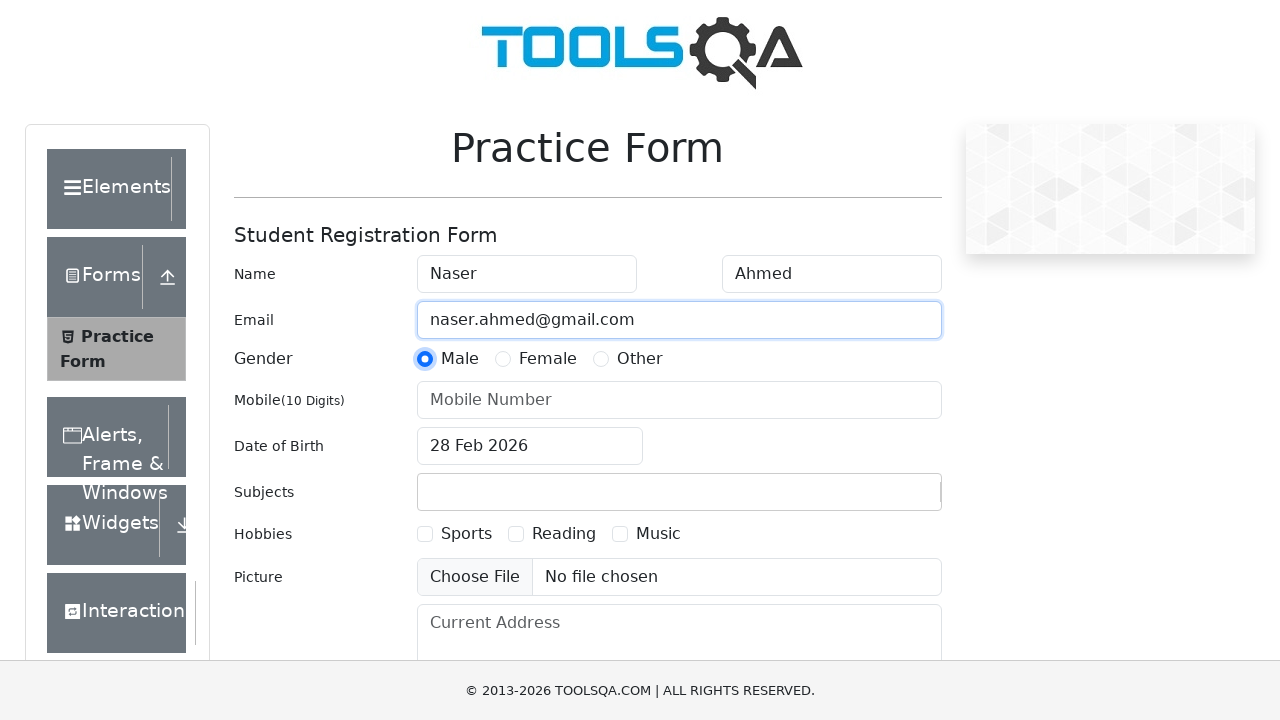

Filled mobile number field with '0123456789' on #userNumber
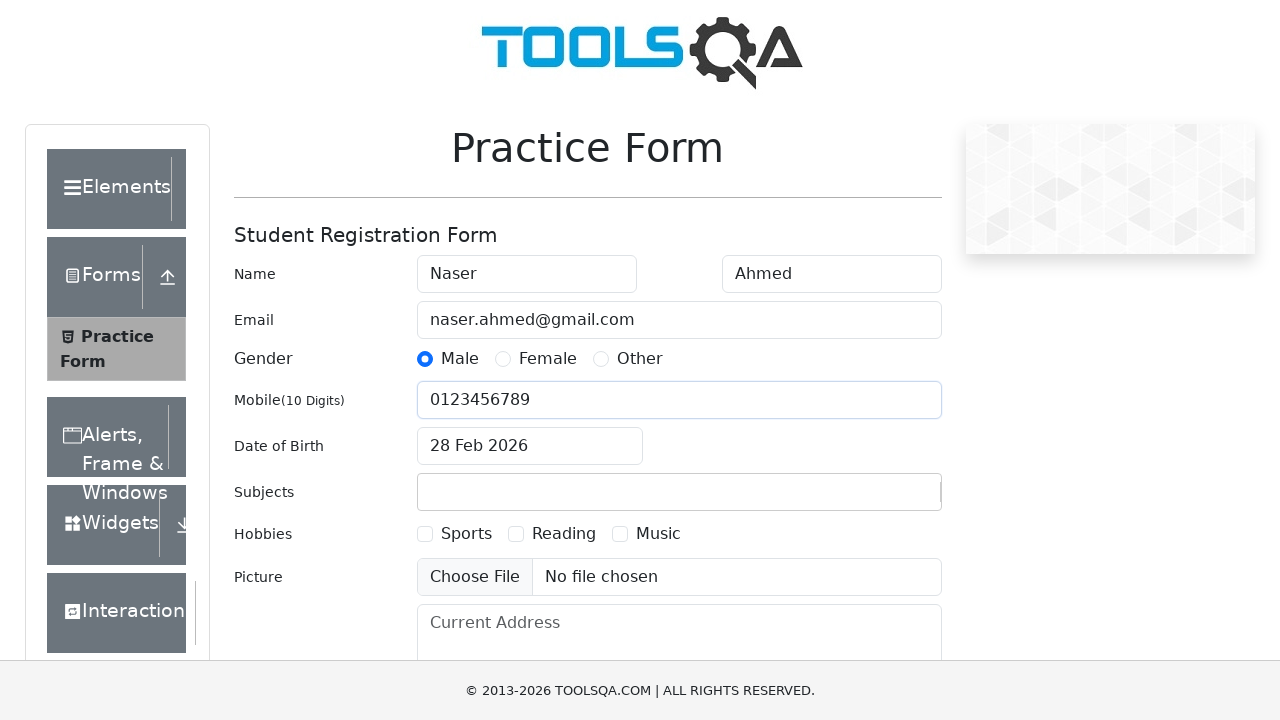

Clicked date of birth input field at (530, 446) on #dateOfBirthInput
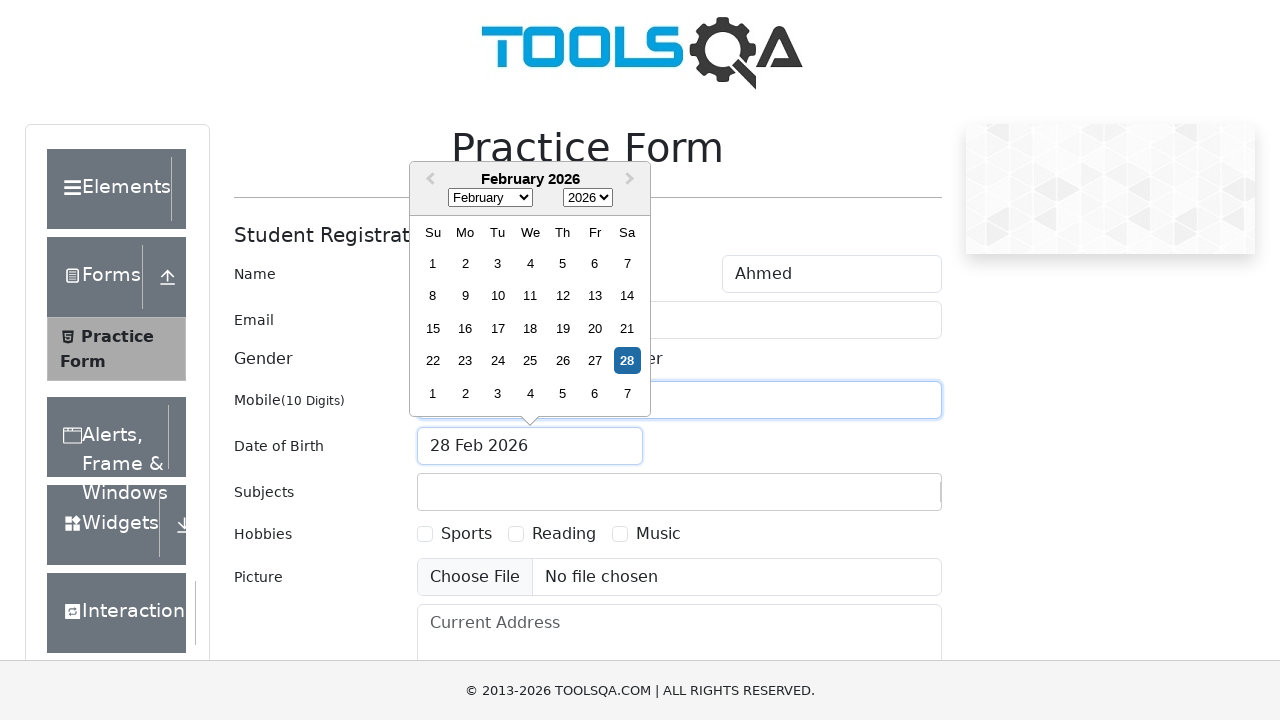

Selected March as birth month on .react-datepicker__month-select
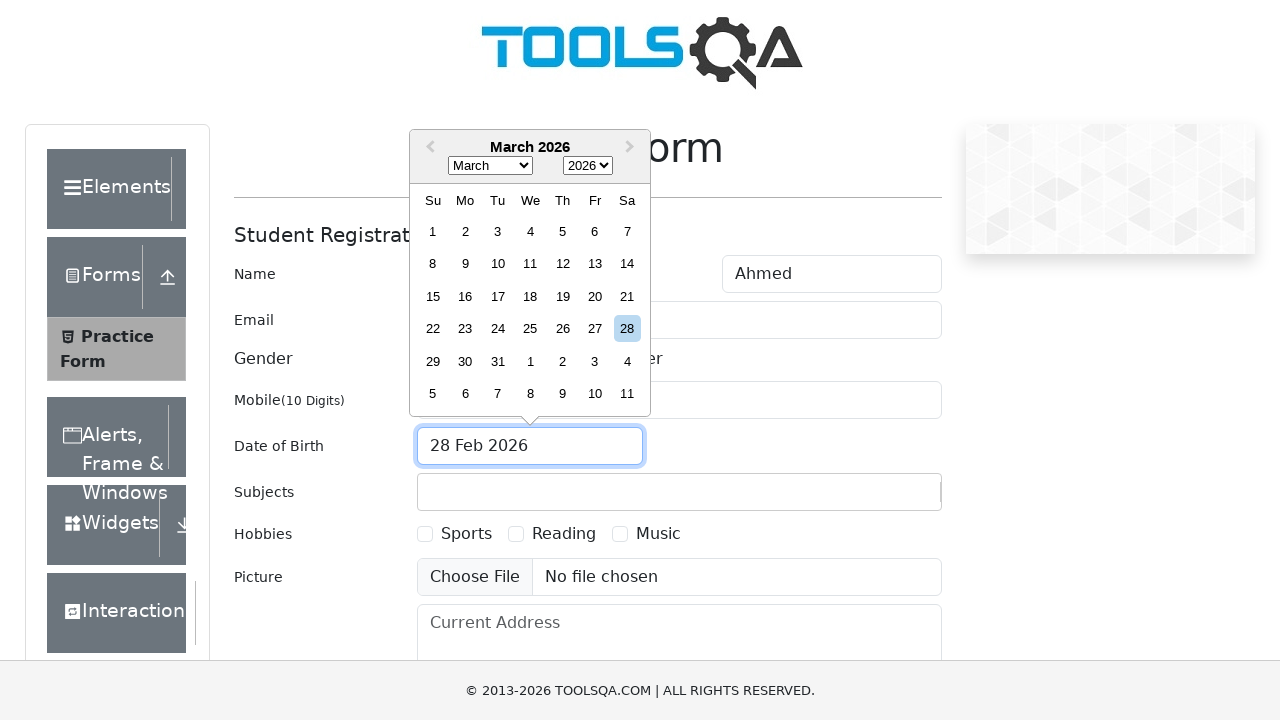

Selected 2020 as birth year on .react-datepicker__year-select
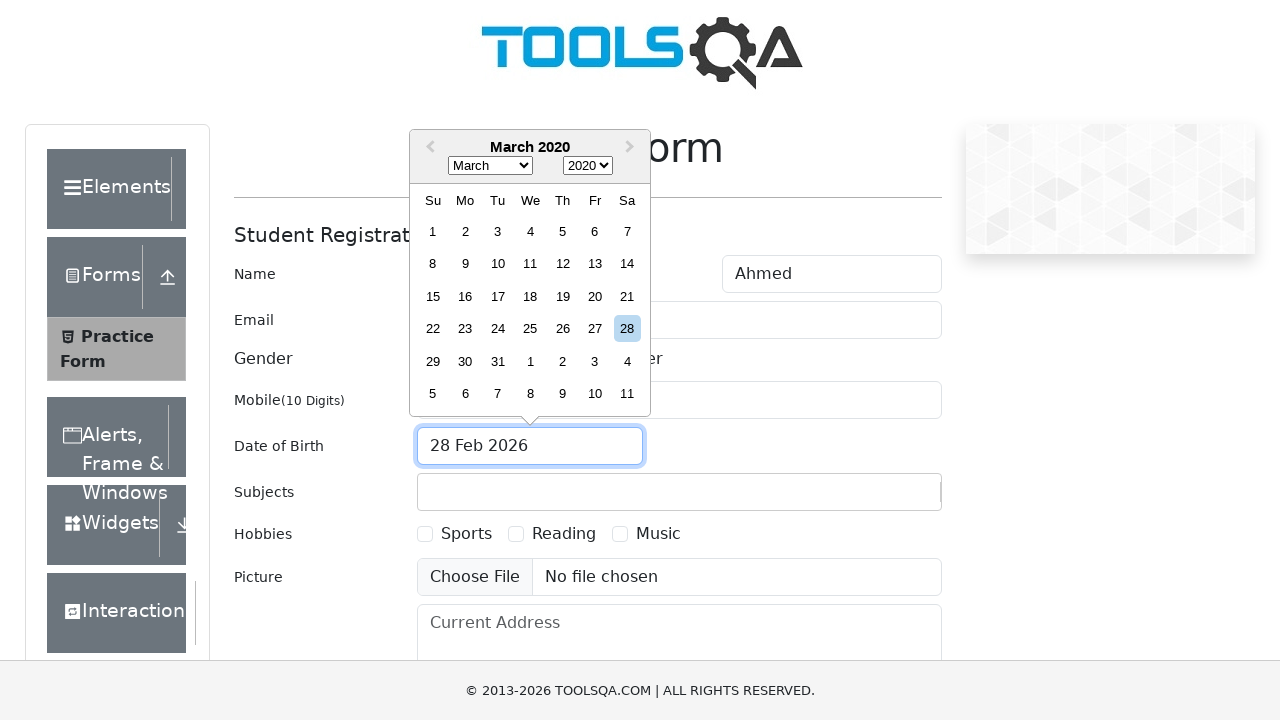

Selected 10th as birth day at (498, 264) on .react-datepicker__day--010
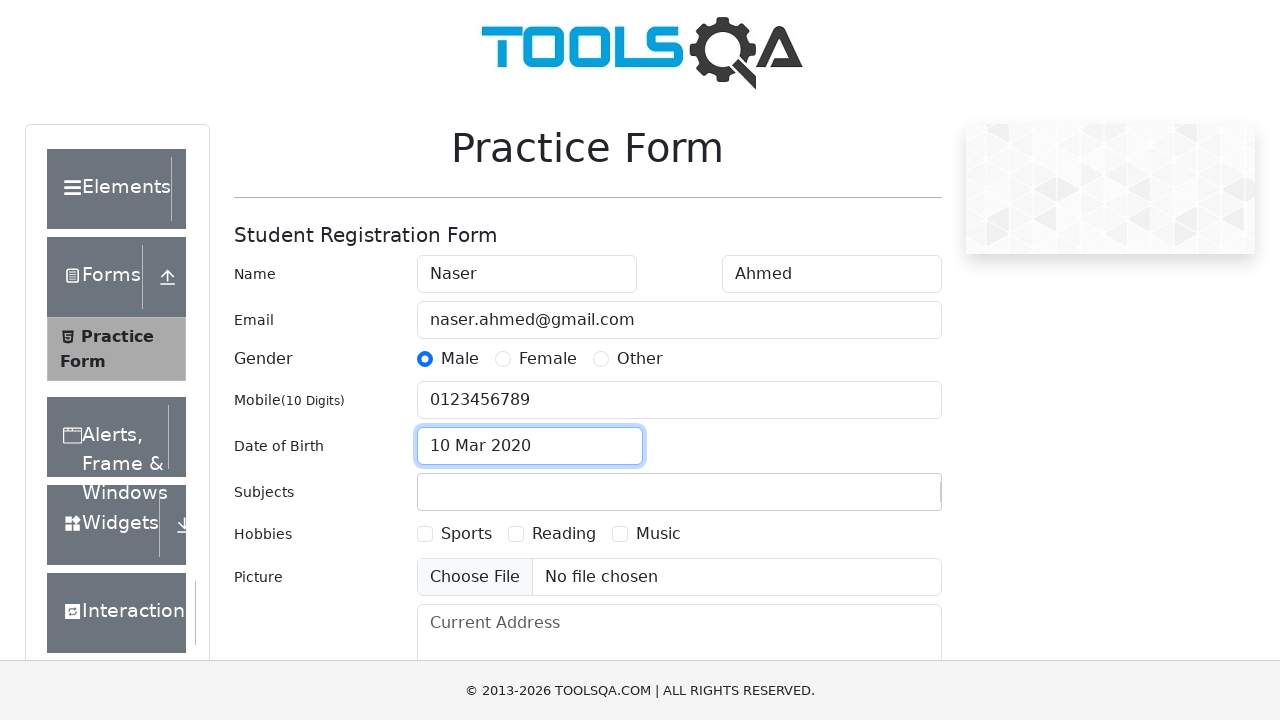

Clicked subjects input field at (430, 492) on #subjectsInput
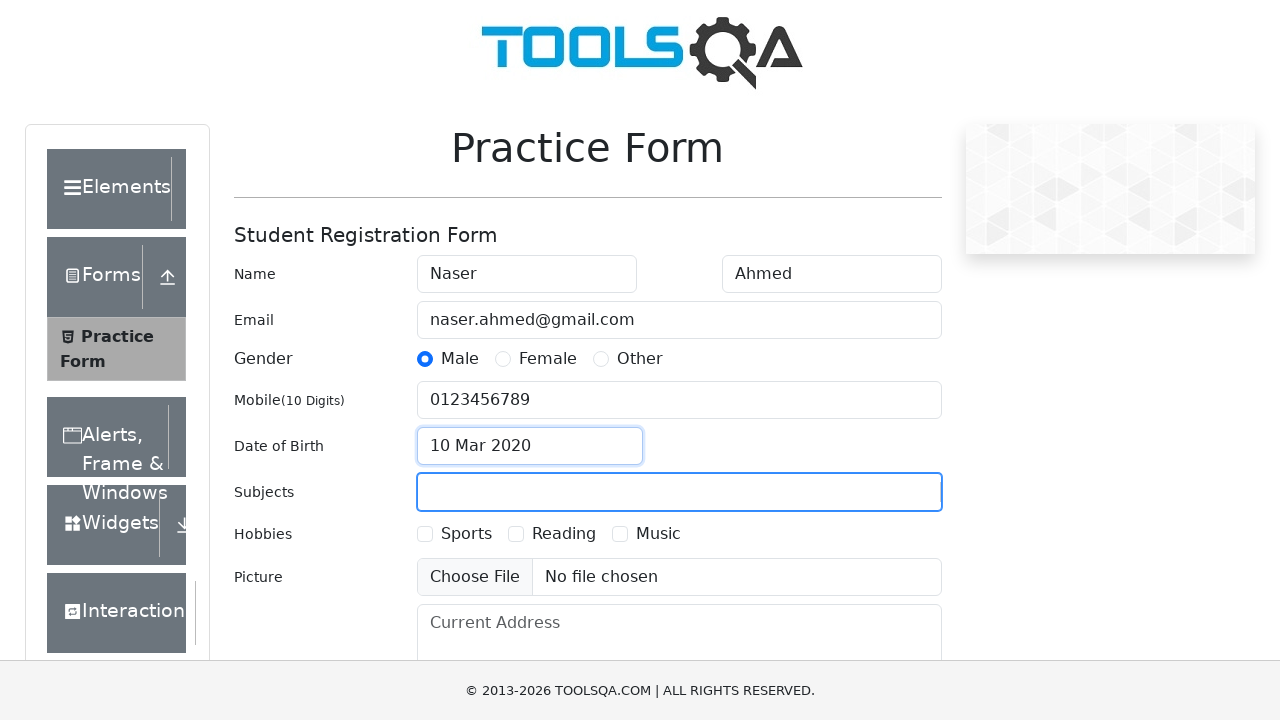

Filled subjects field with 'Maths' on #subjectsInput
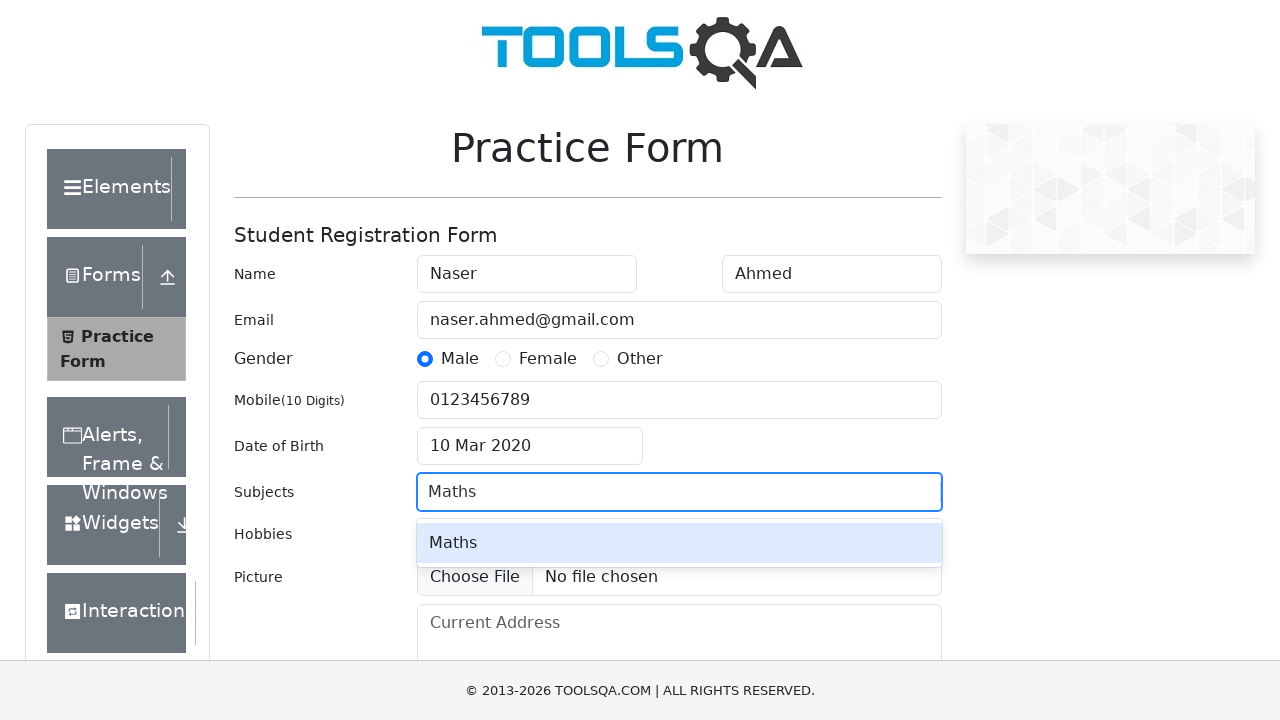

Pressed Enter to confirm Maths subject
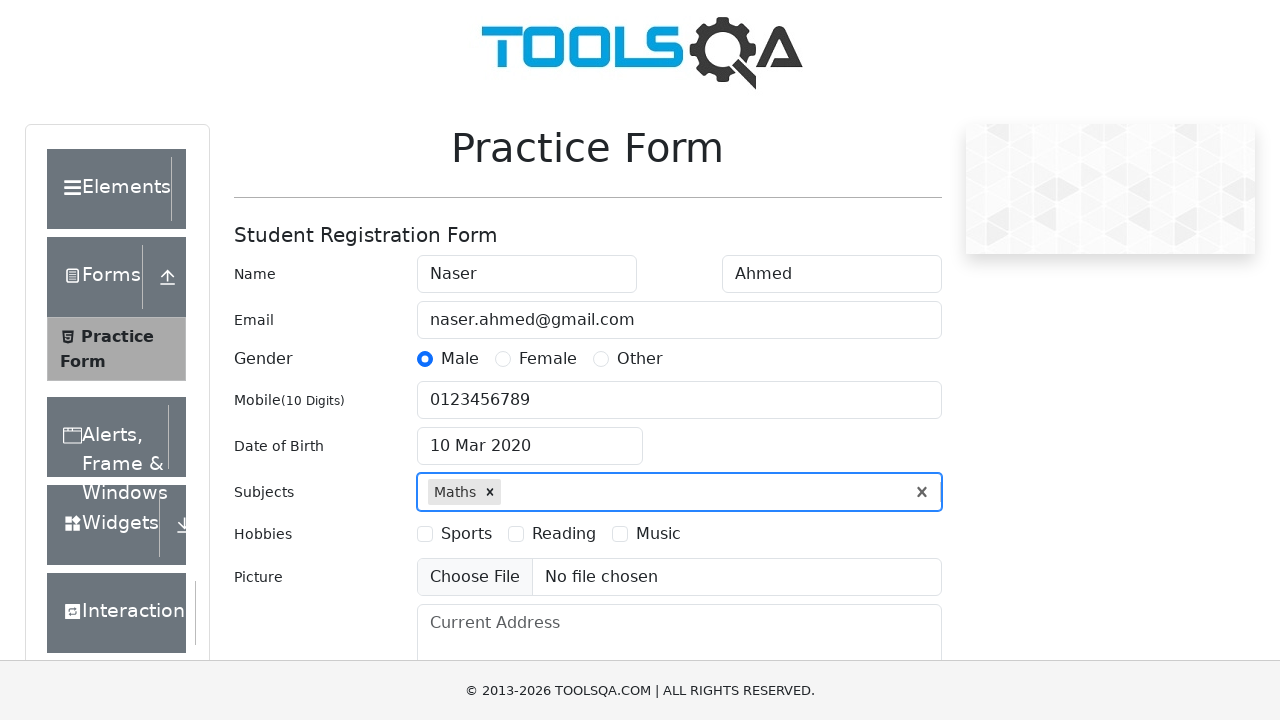

Selected Reading hobby checkbox at (564, 534) on #hobbiesWrapper [for='hobbies-checkbox-2']
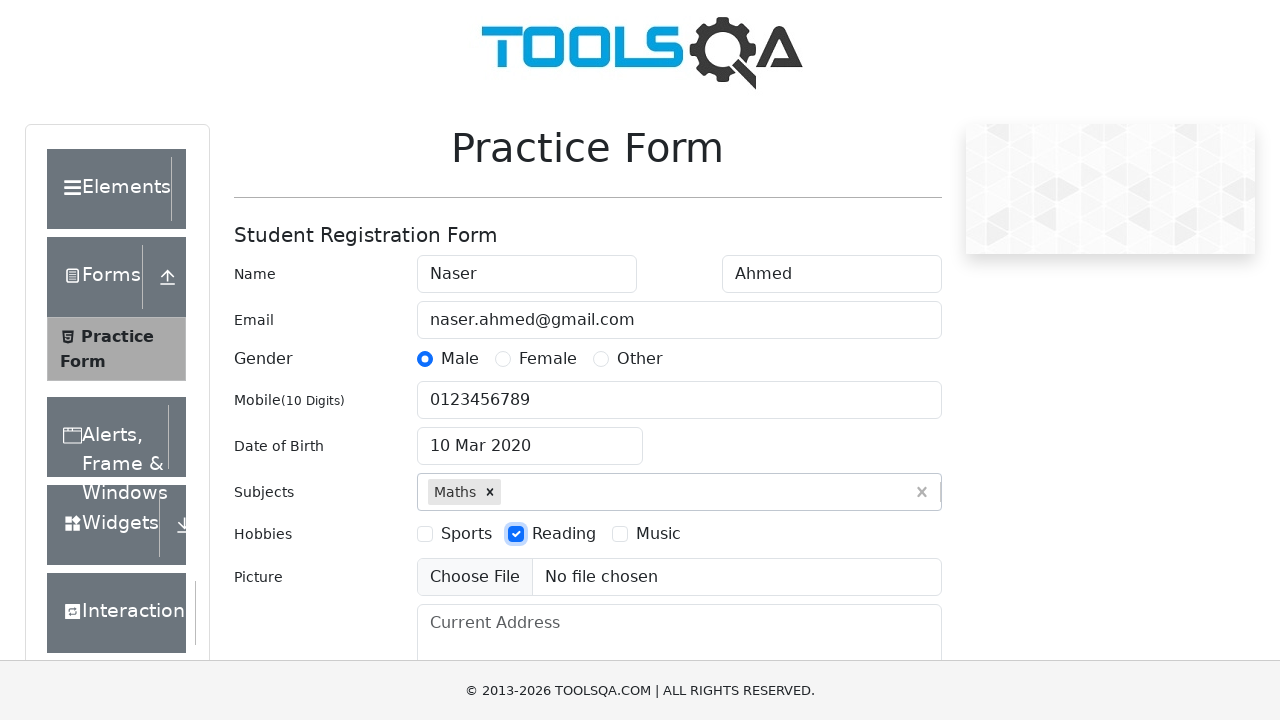

Filled current address field with 'White House 111' on #currentAddress
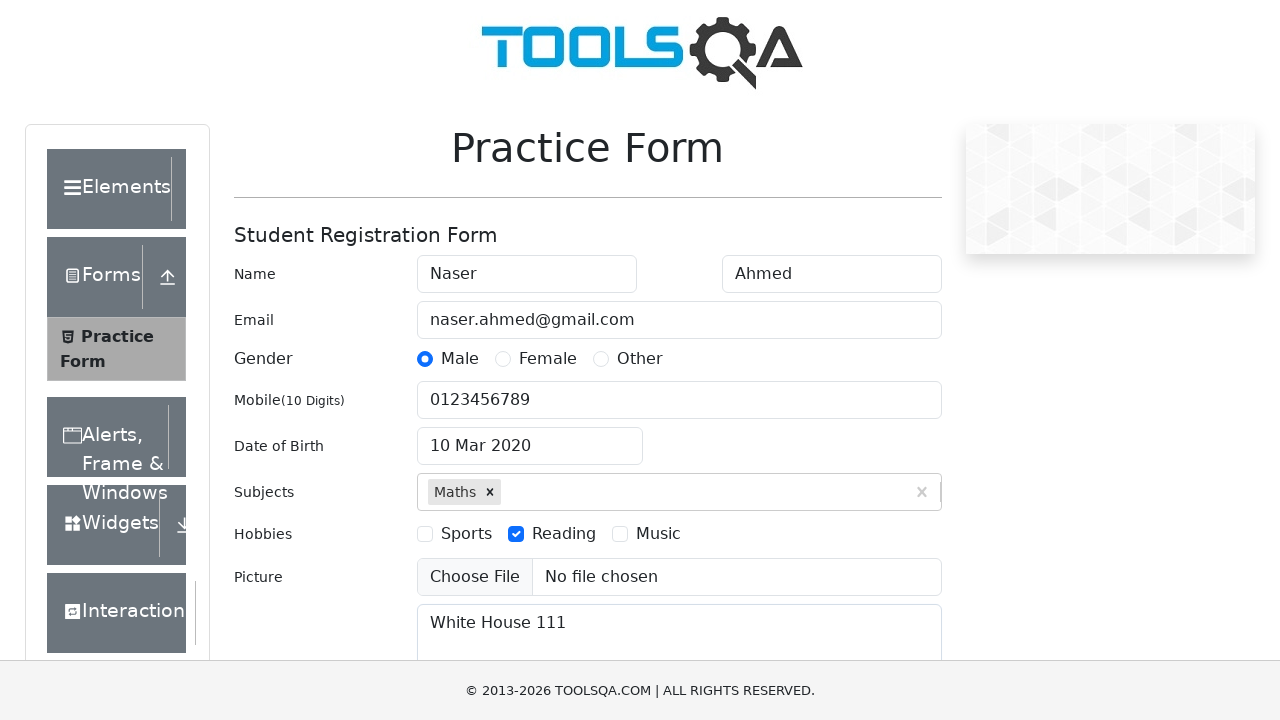

Filled state selection field with 'NCR' on #react-select-3-input
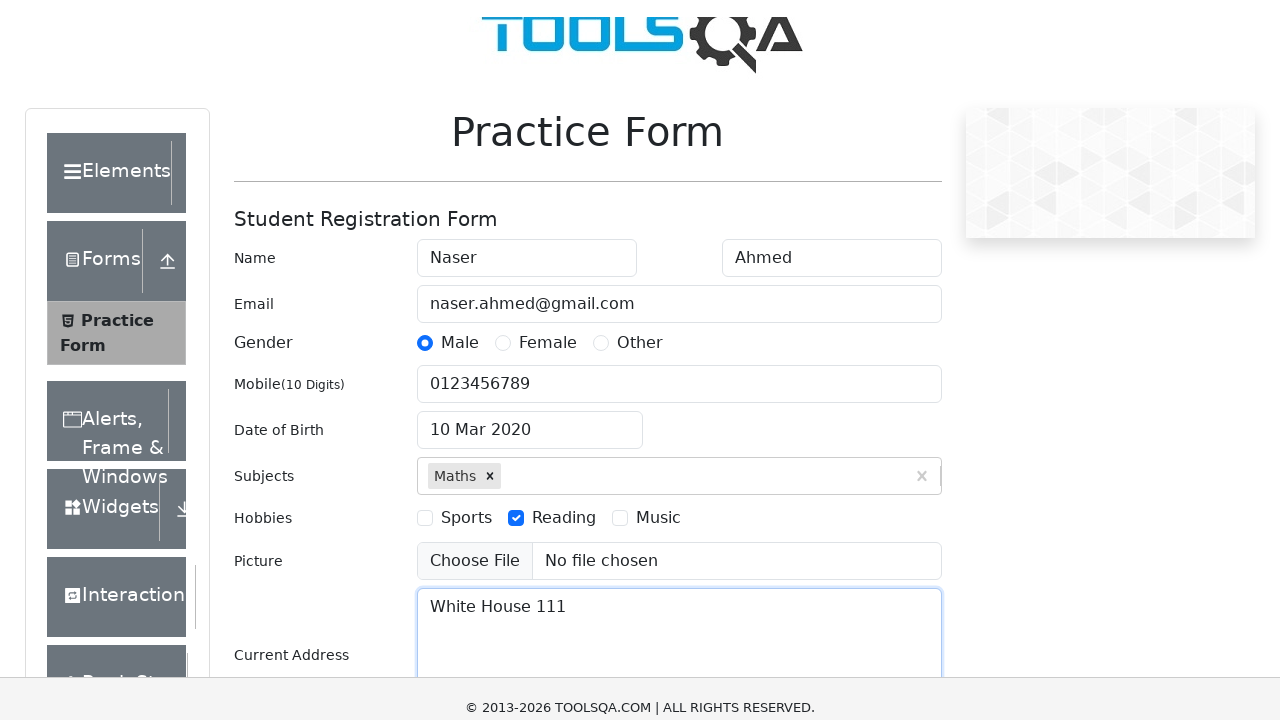

Pressed Enter to confirm NCR state selection
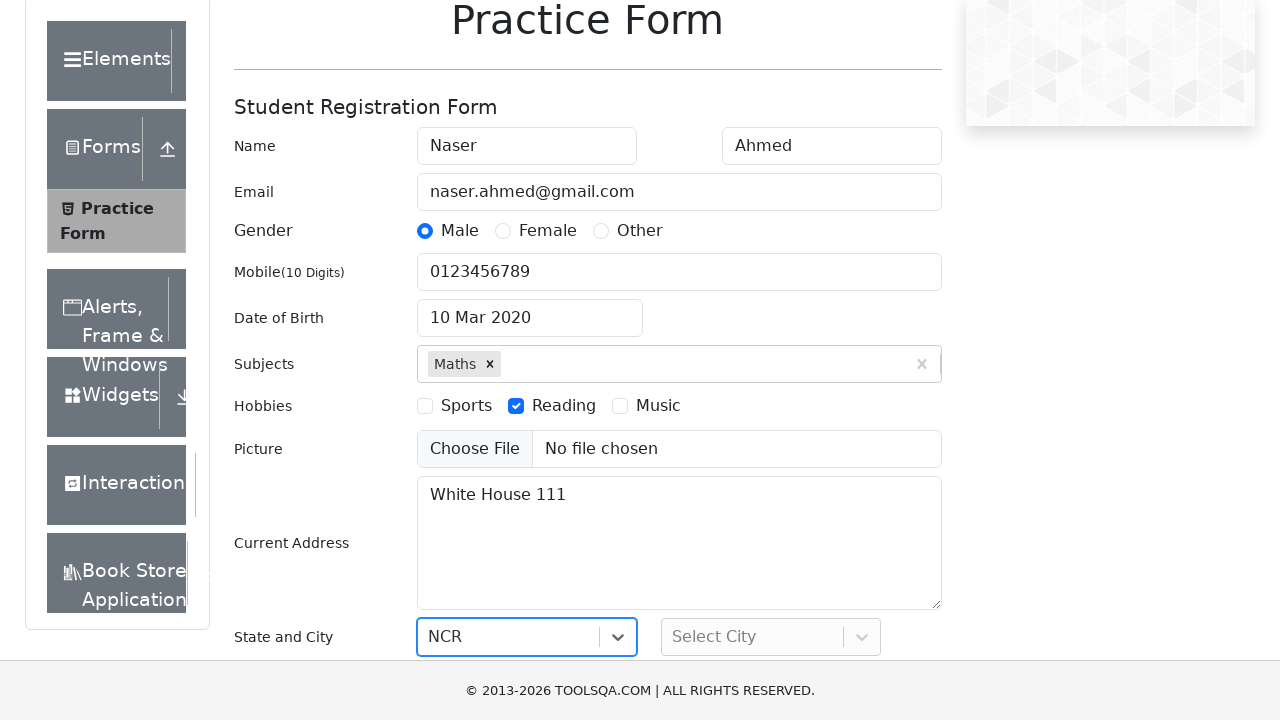

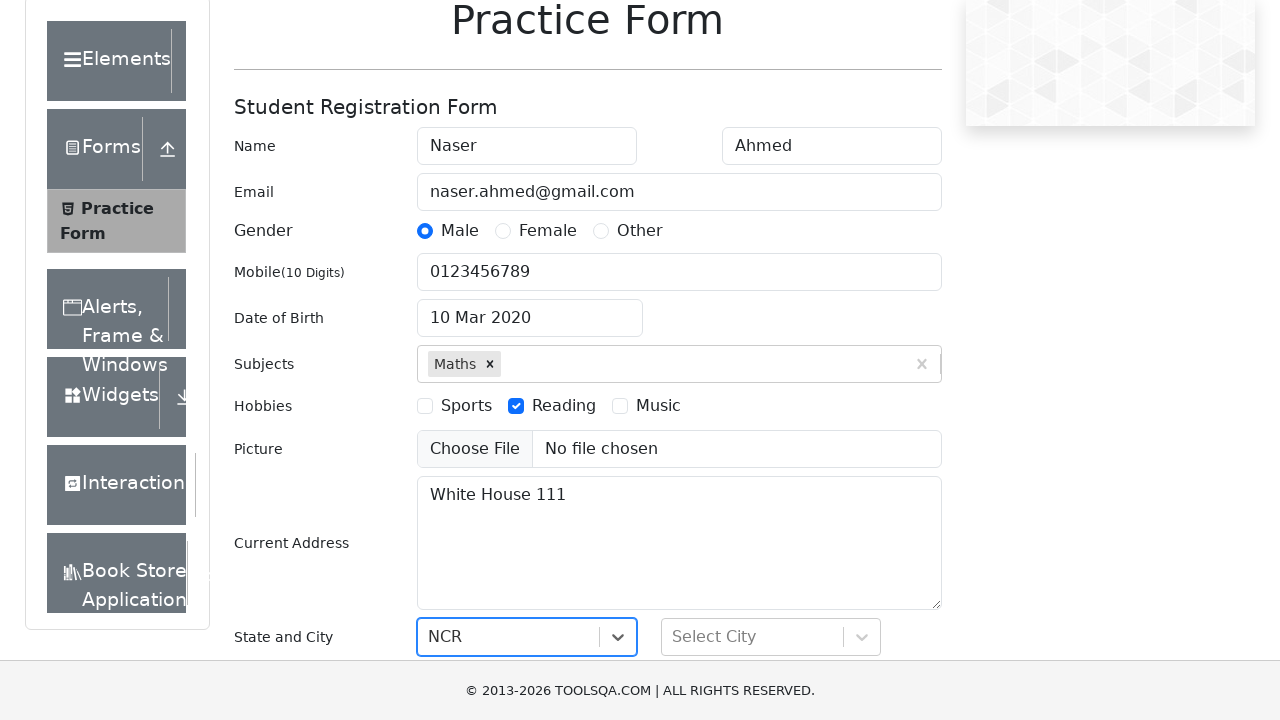